Clicks on the professional button and verifies the adviser hero section is displayed

Starting URL: https://www.cashdeck.com.au

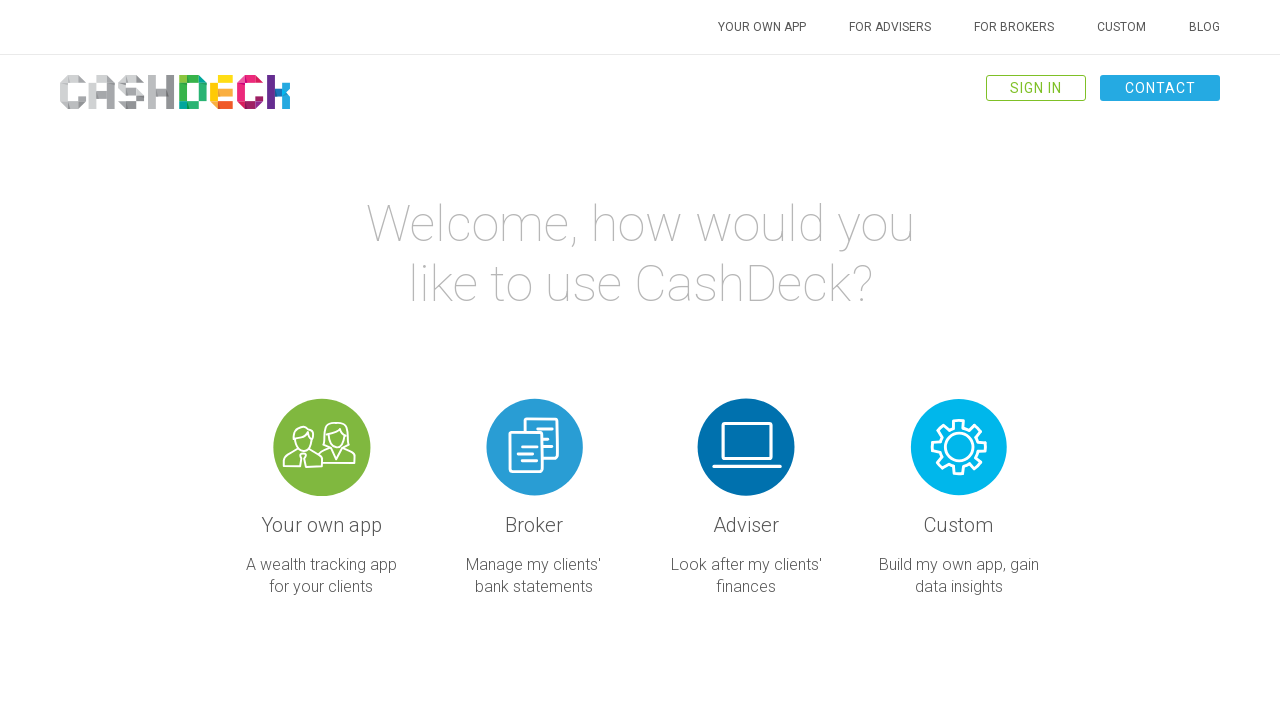

Clicked on the professional button at (746, 519) on .professional
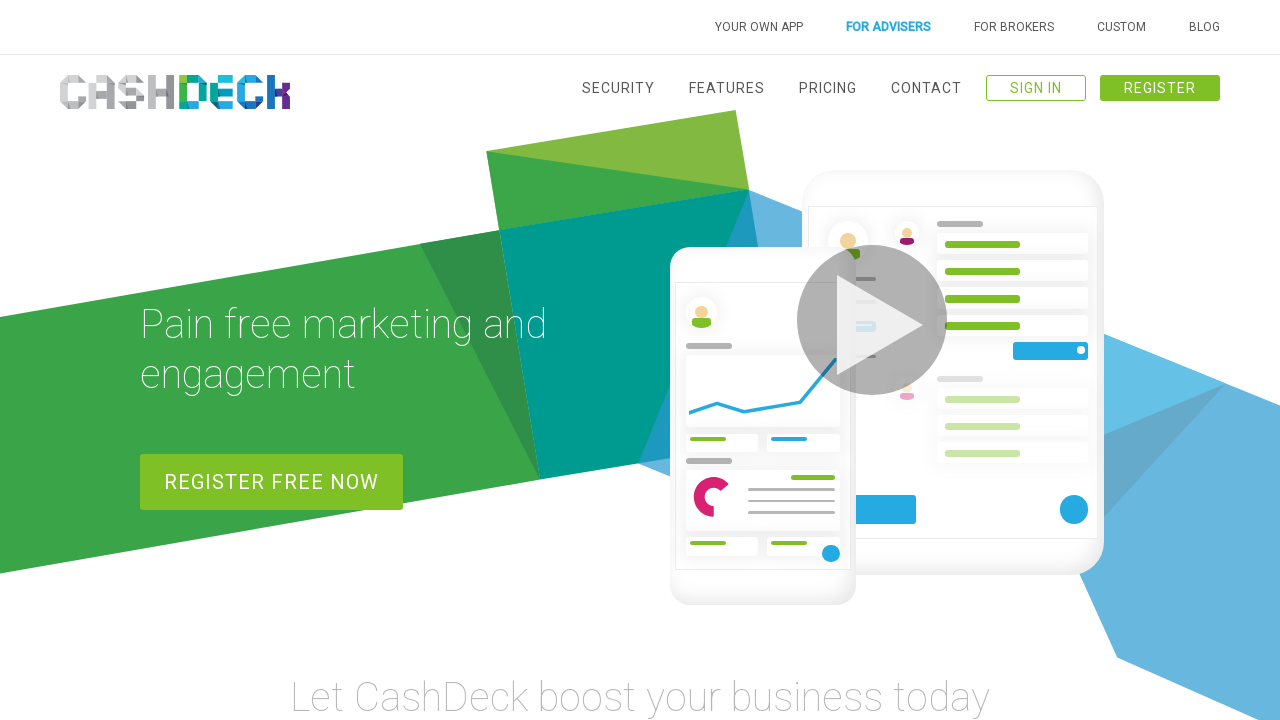

Verified page title is 'CashDeck'
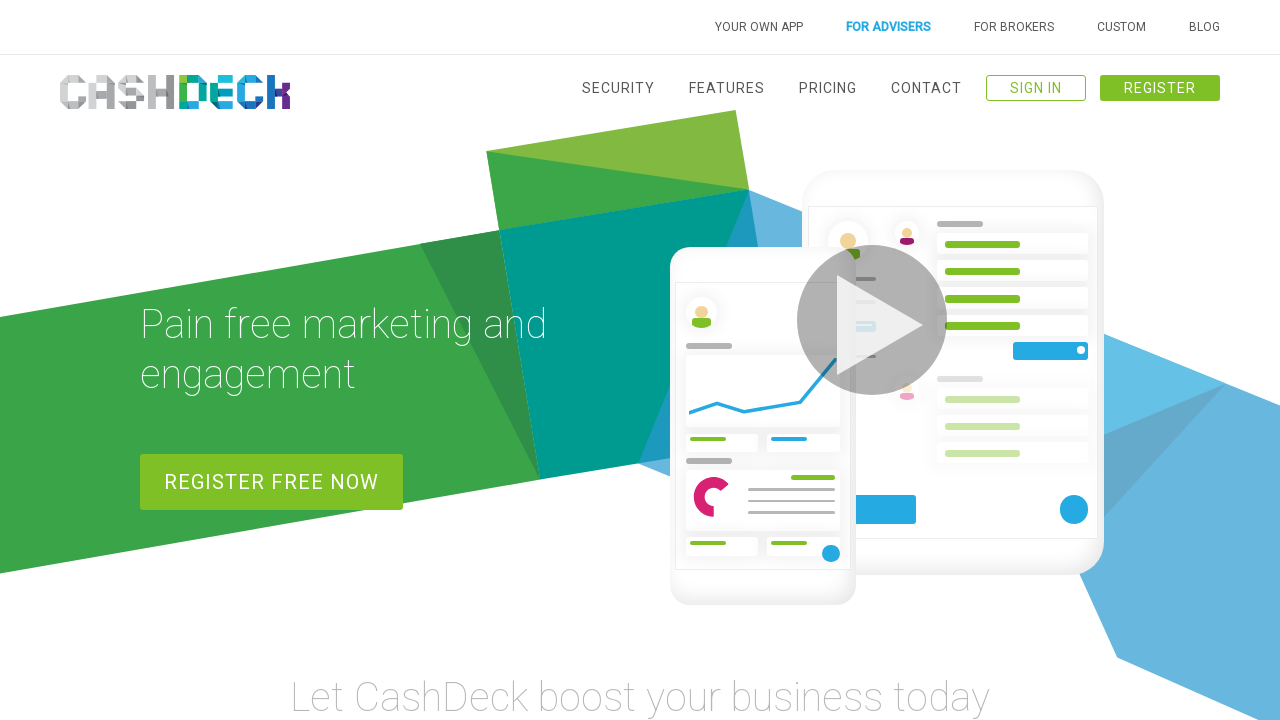

Verified adviser hero section is displayed
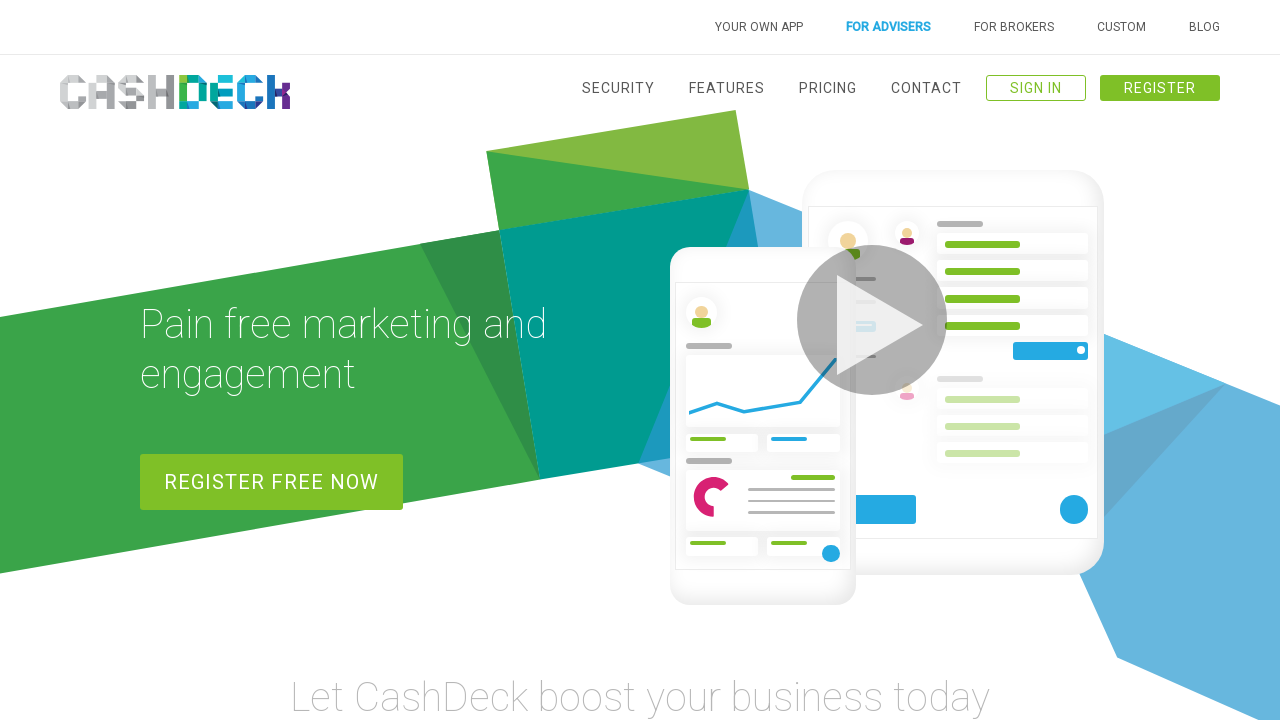

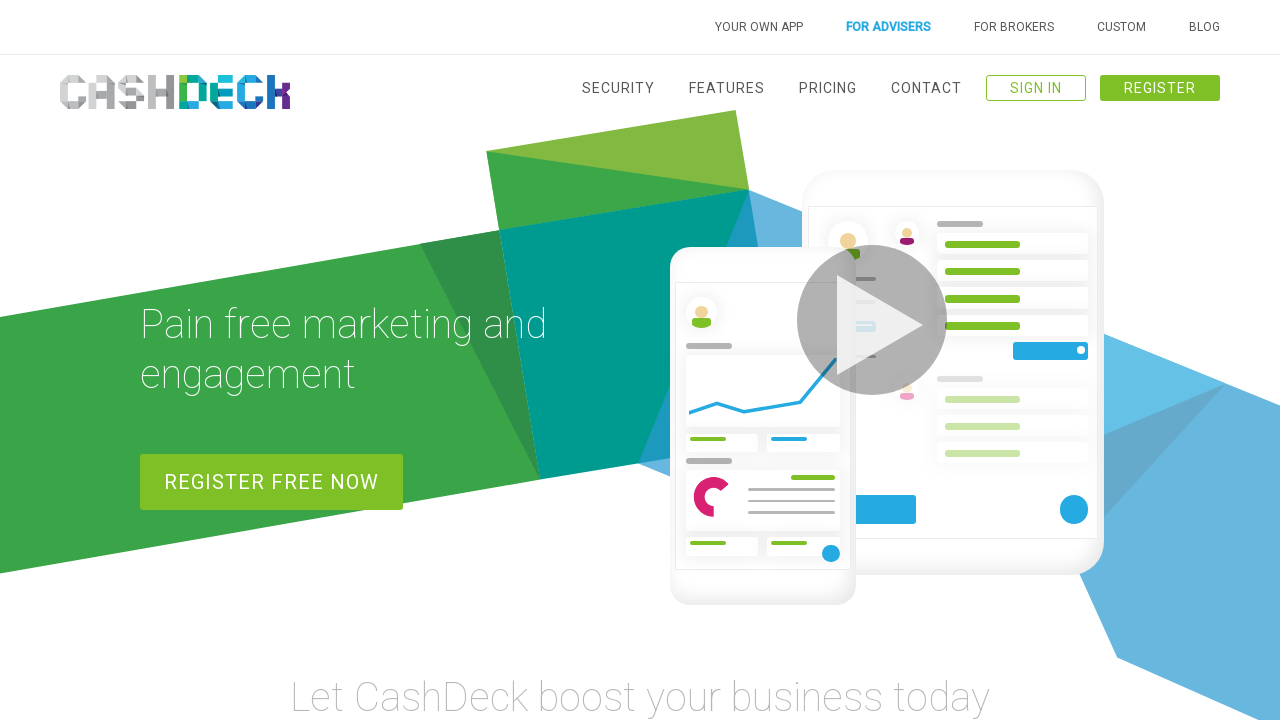